Tests form input handling including text fields, radio buttons, and checkboxes on a practice form page by filling in name fields, selecting gender, and toggling hobby checkboxes.

Starting URL: https://demoqa.com/automation-practice-form

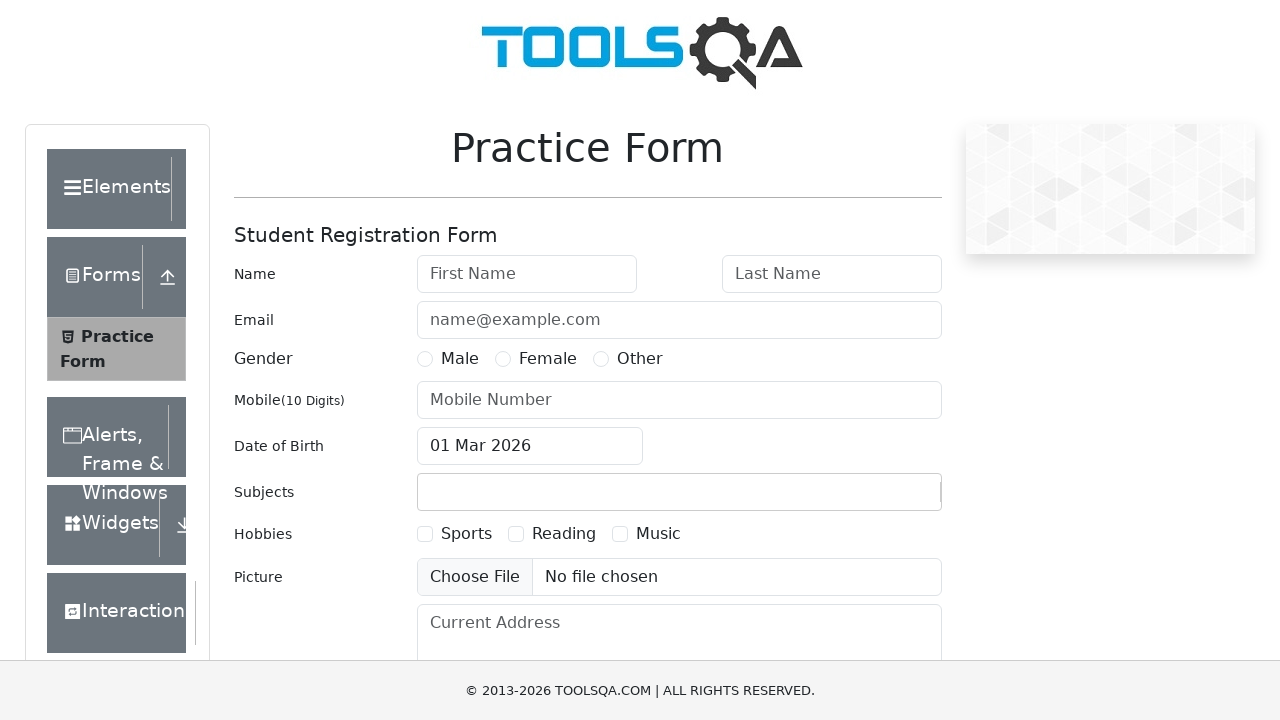

Filled first name field with 'John' on input#firstName
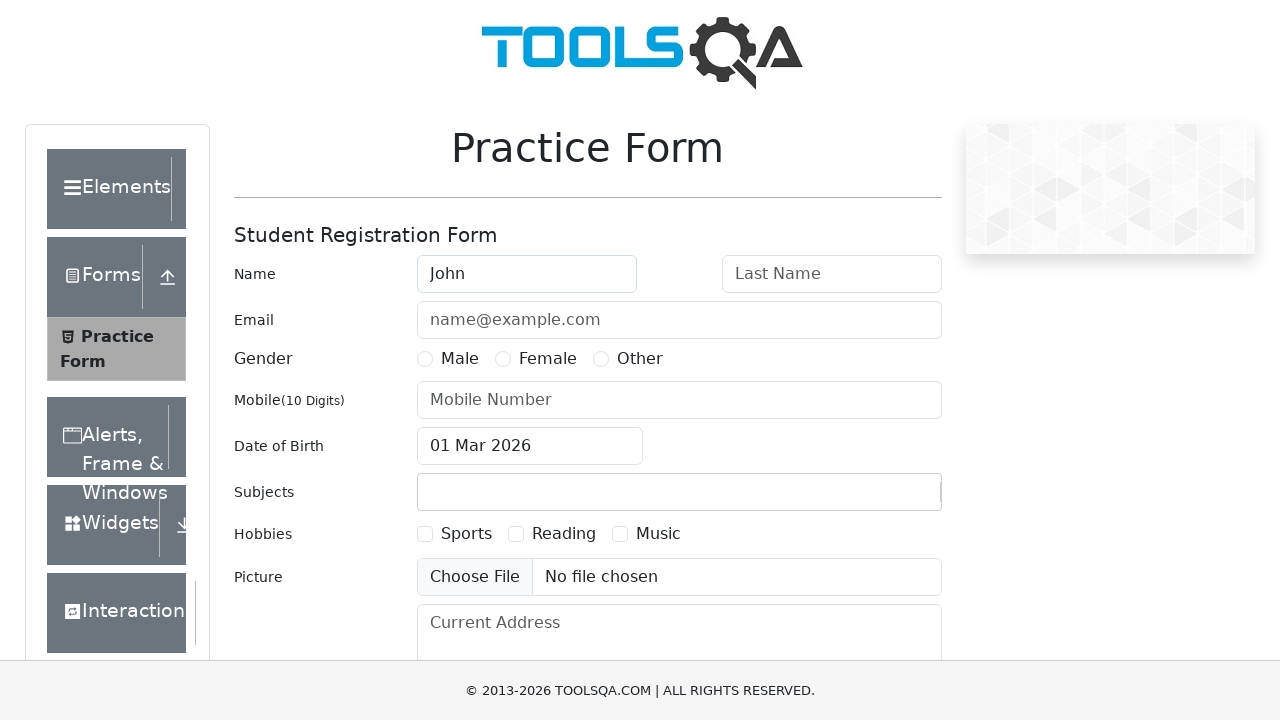

Filled last name field with 'Doe' on input#lastName
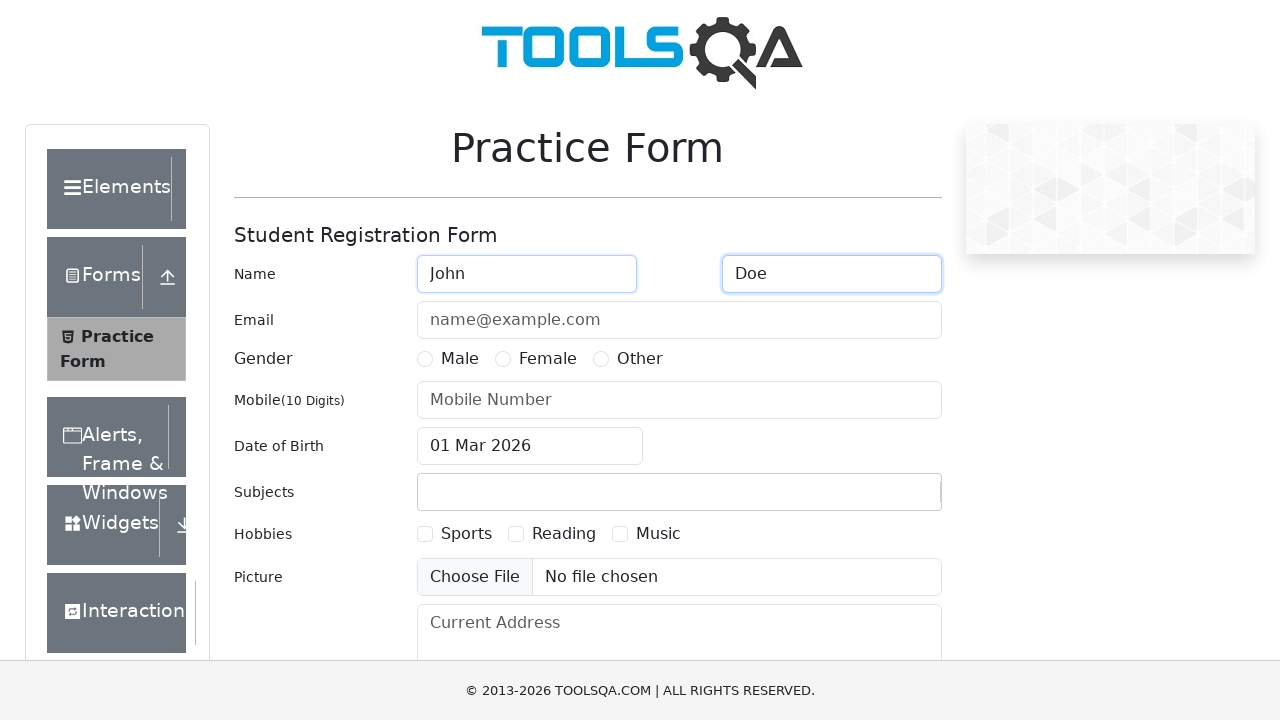

Selected Male gender radio button at (460, 359) on label:text('Male')
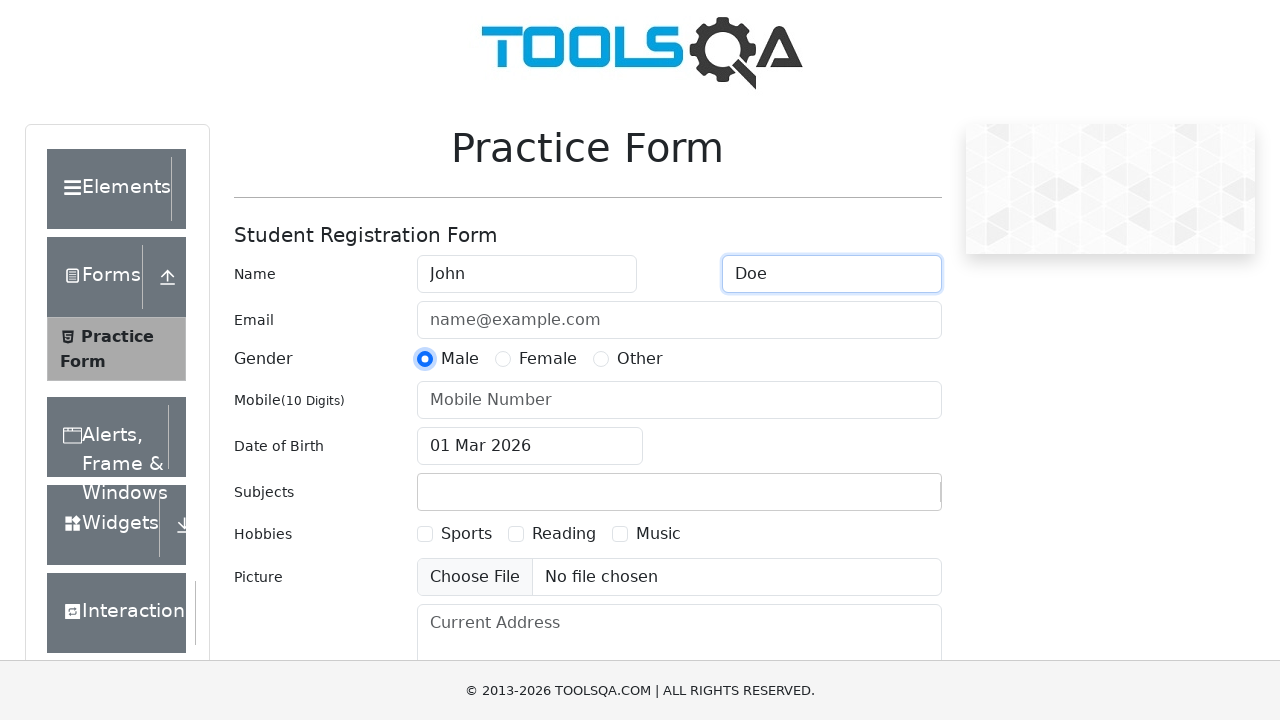

Selected Female gender radio button at (548, 359) on label:text('Female')
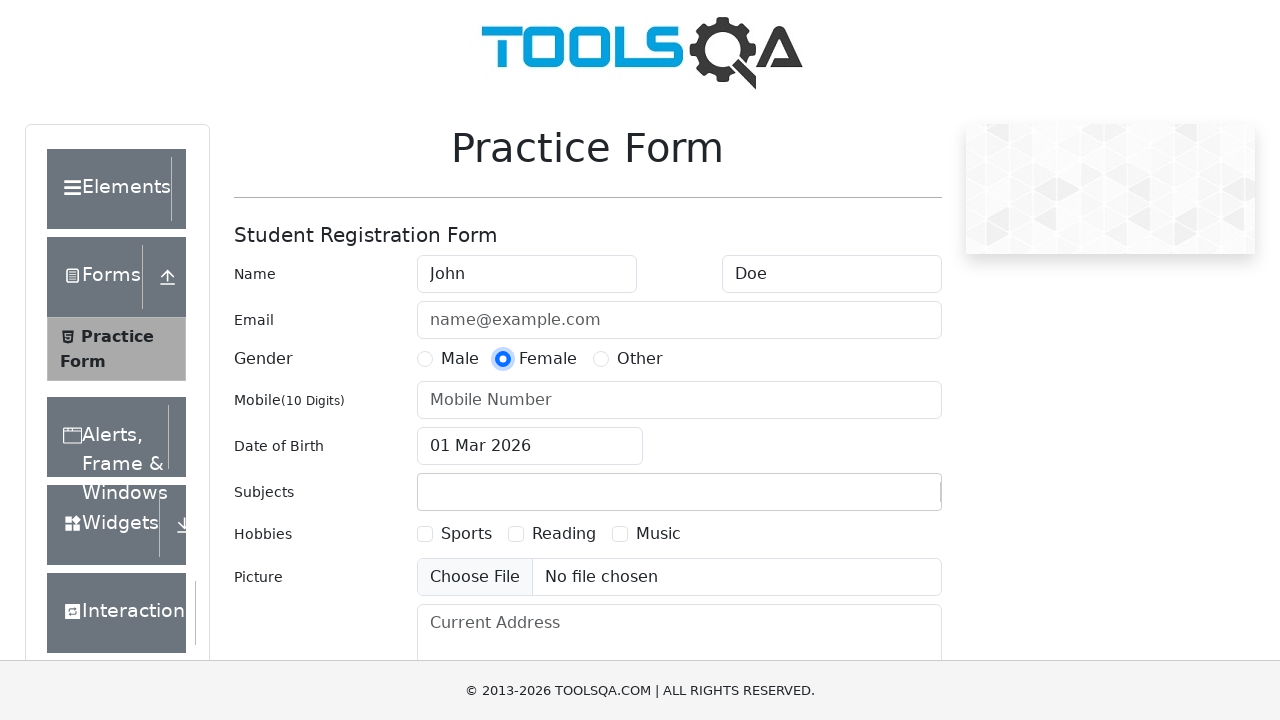

Toggled Sports hobby checkbox at (466, 534) on label:text('Sports')
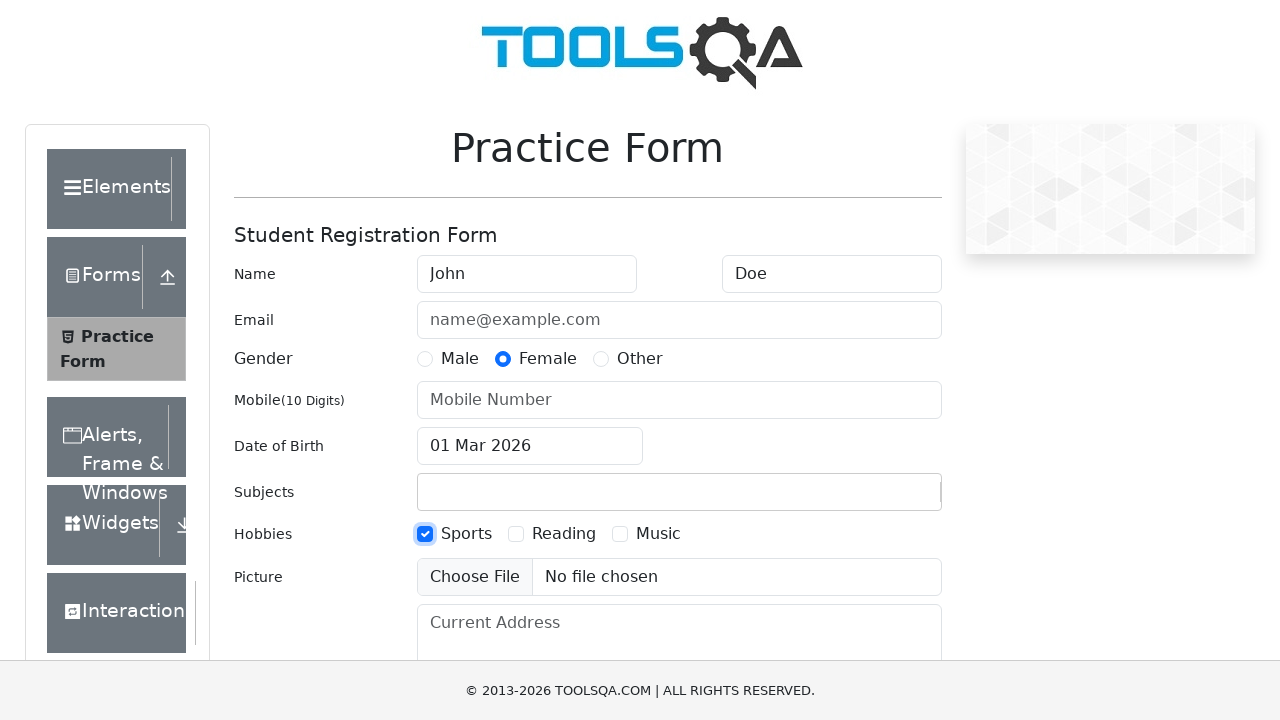

Toggled Reading hobby checkbox at (564, 534) on label:text('Reading')
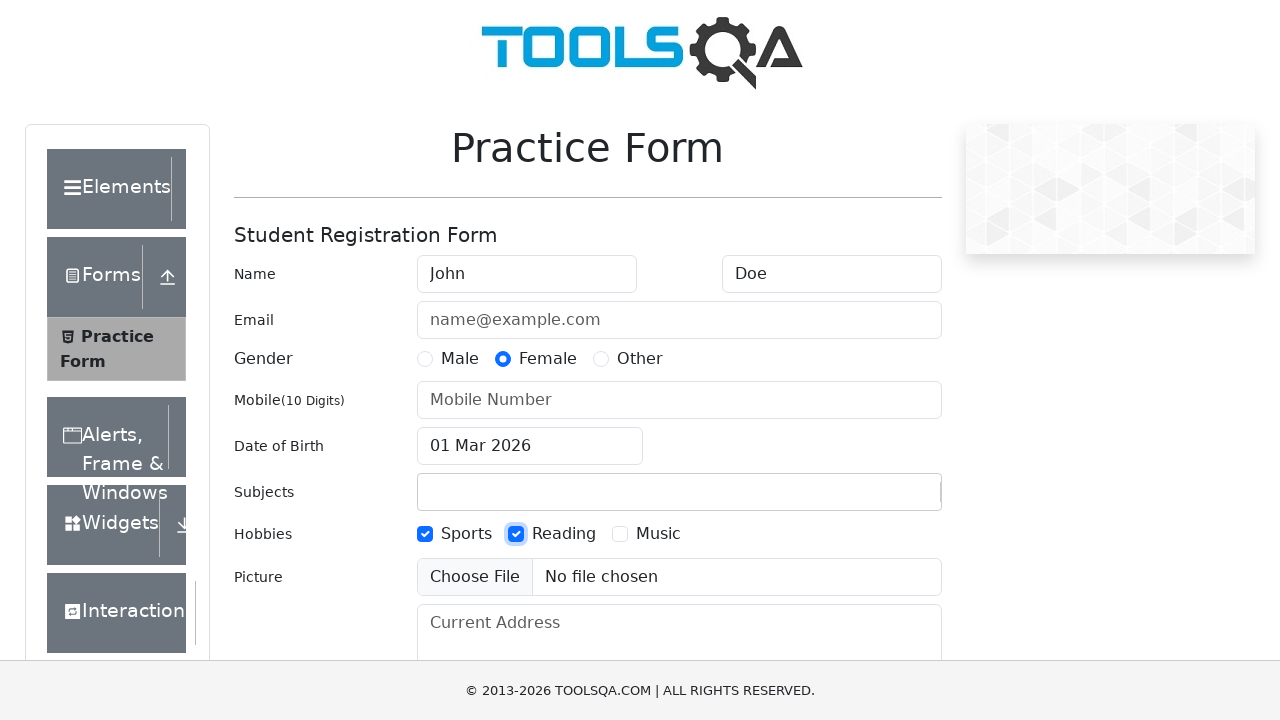

Waited 1 second for UI updates
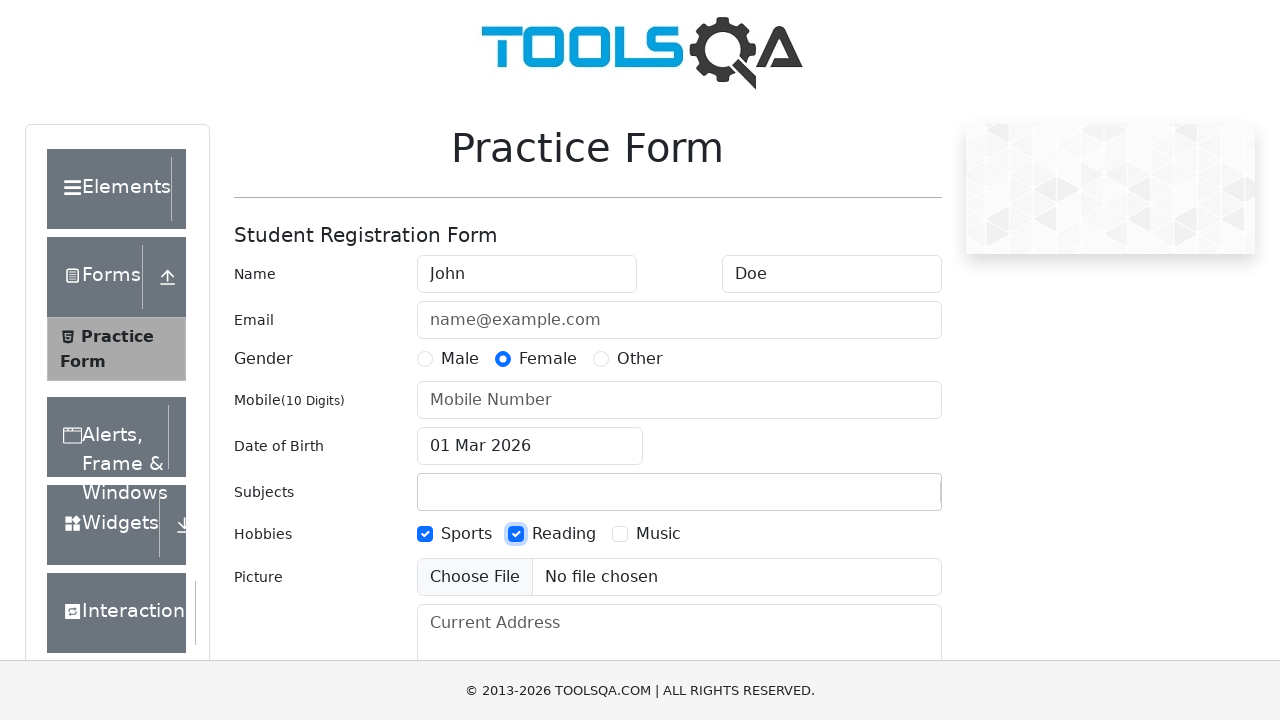

Toggled Sports hobby checkbox at (466, 534) on label:text('Sports')
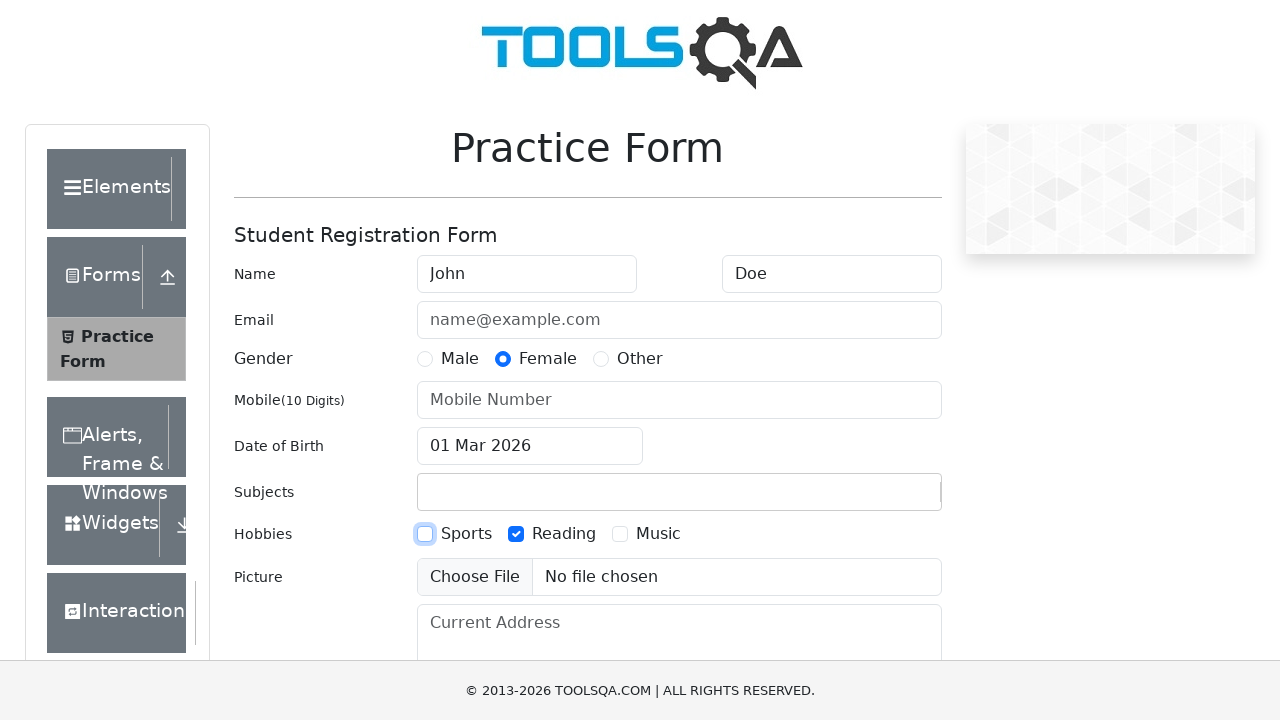

Toggled Reading hobby checkbox at (564, 534) on label:text('Reading')
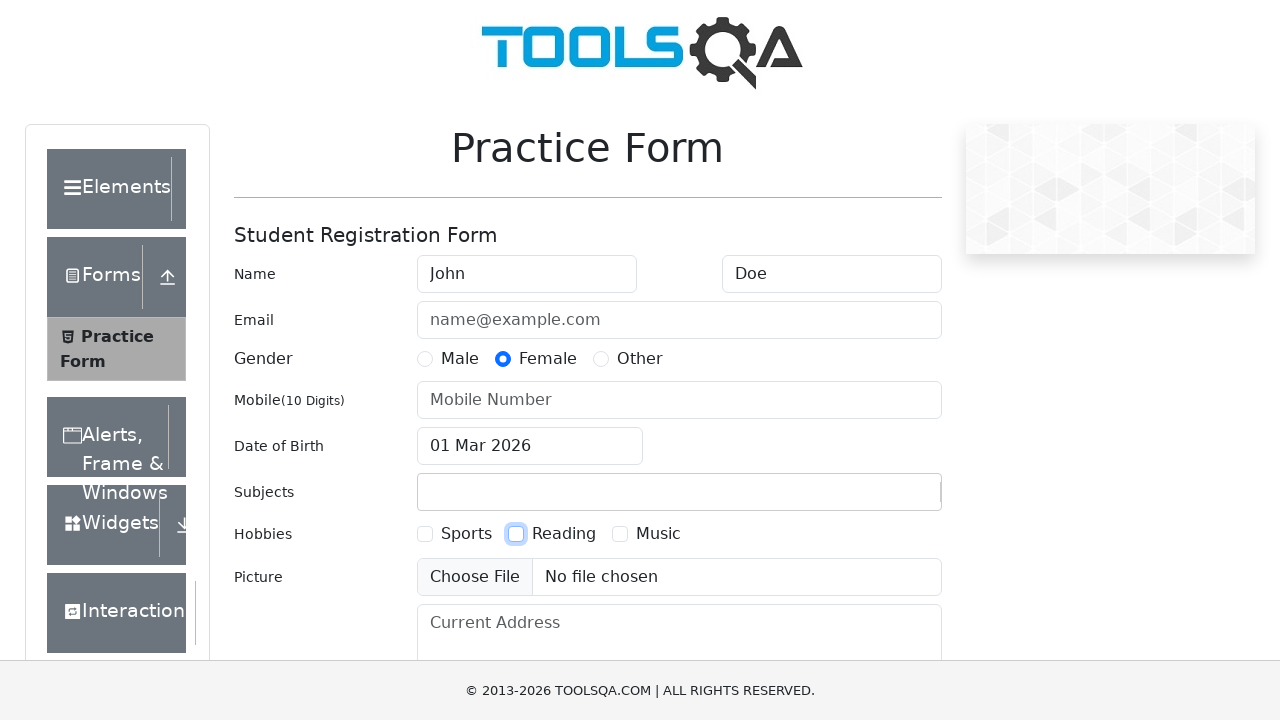

Toggled Music hobby checkbox at (658, 534) on label:text('Music')
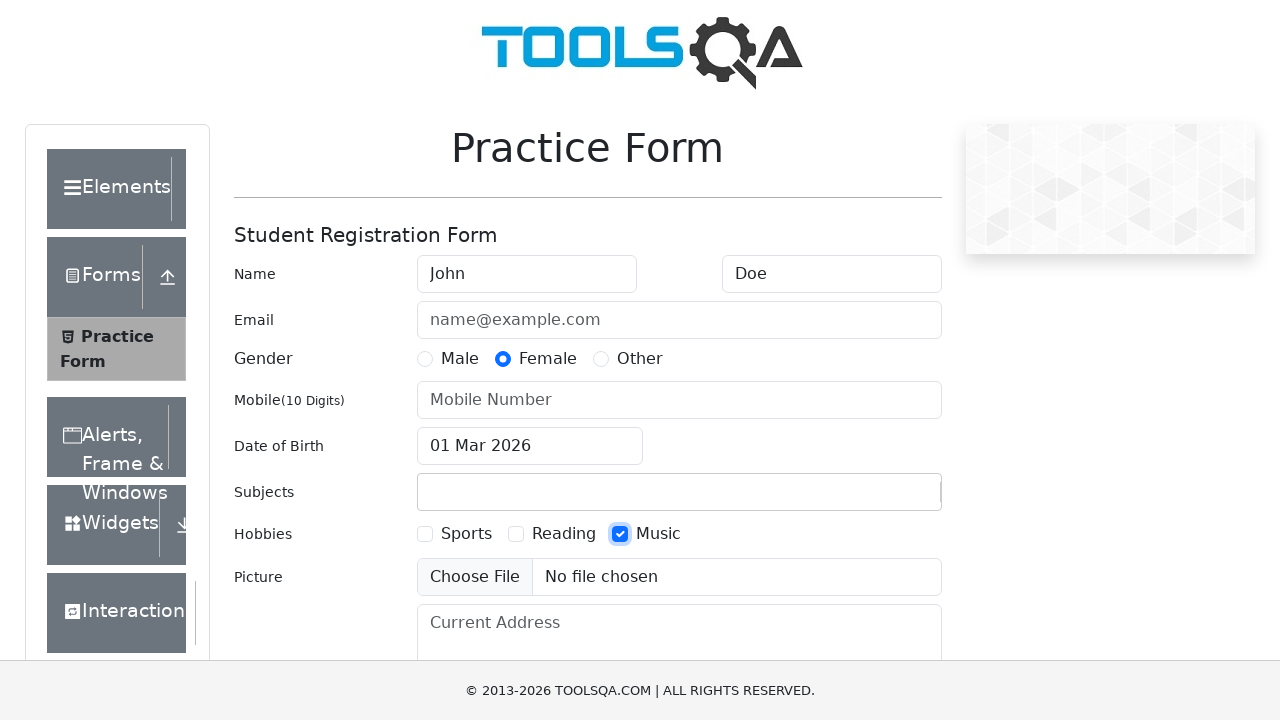

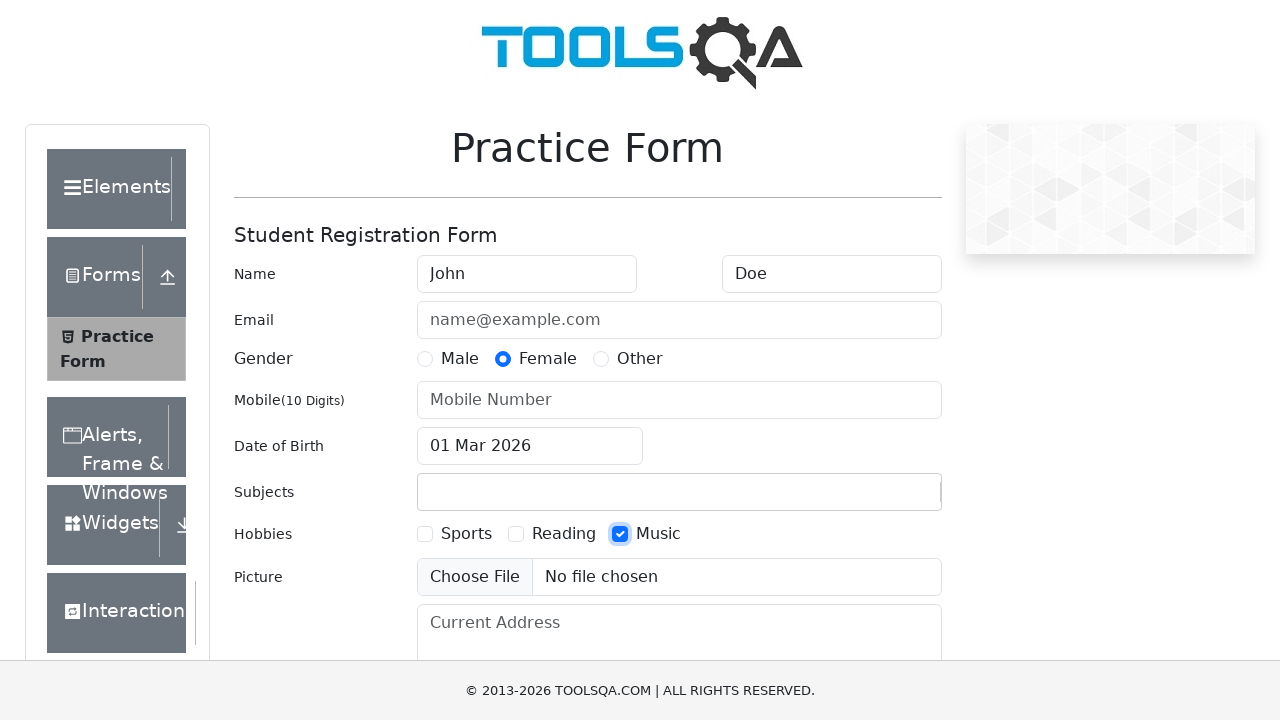